Navigates to a horoscope website and retrieves the daily horoscope prediction for a given zodiac sign

Starting URL: https://www.astrosage.com/horoscope/daily-aries-horoscope.asp

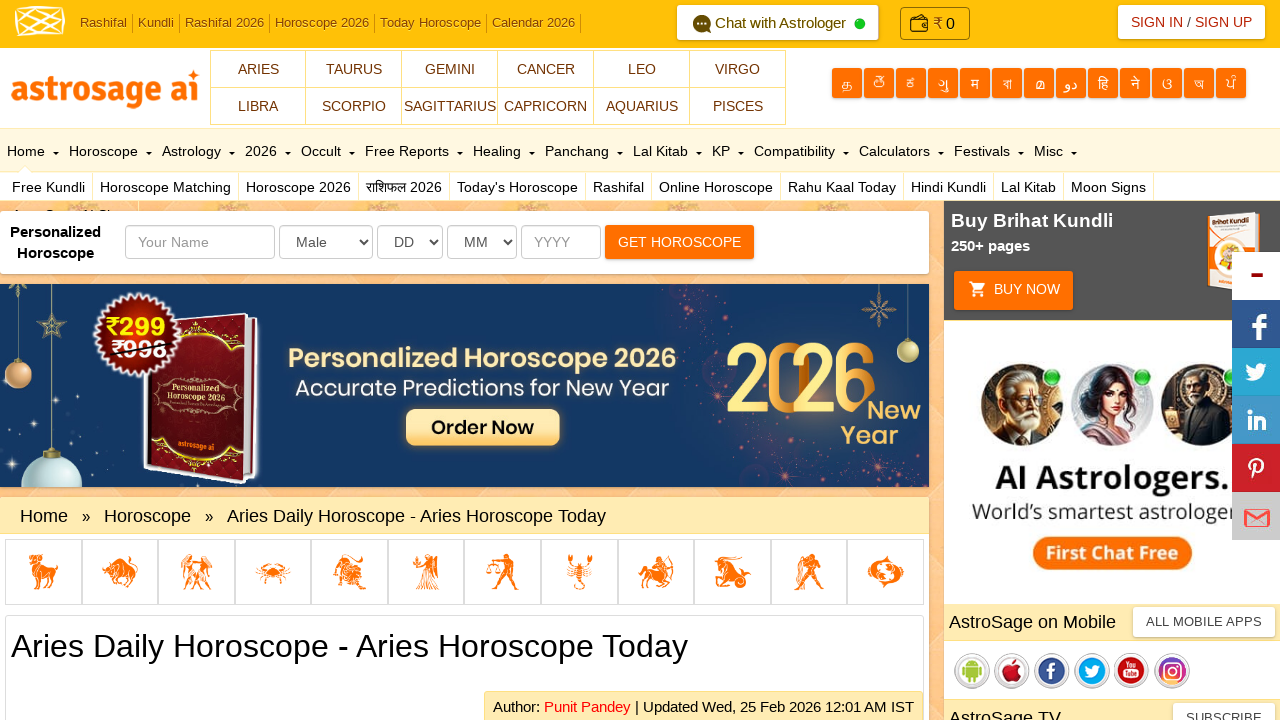

Waited for horoscope content to load
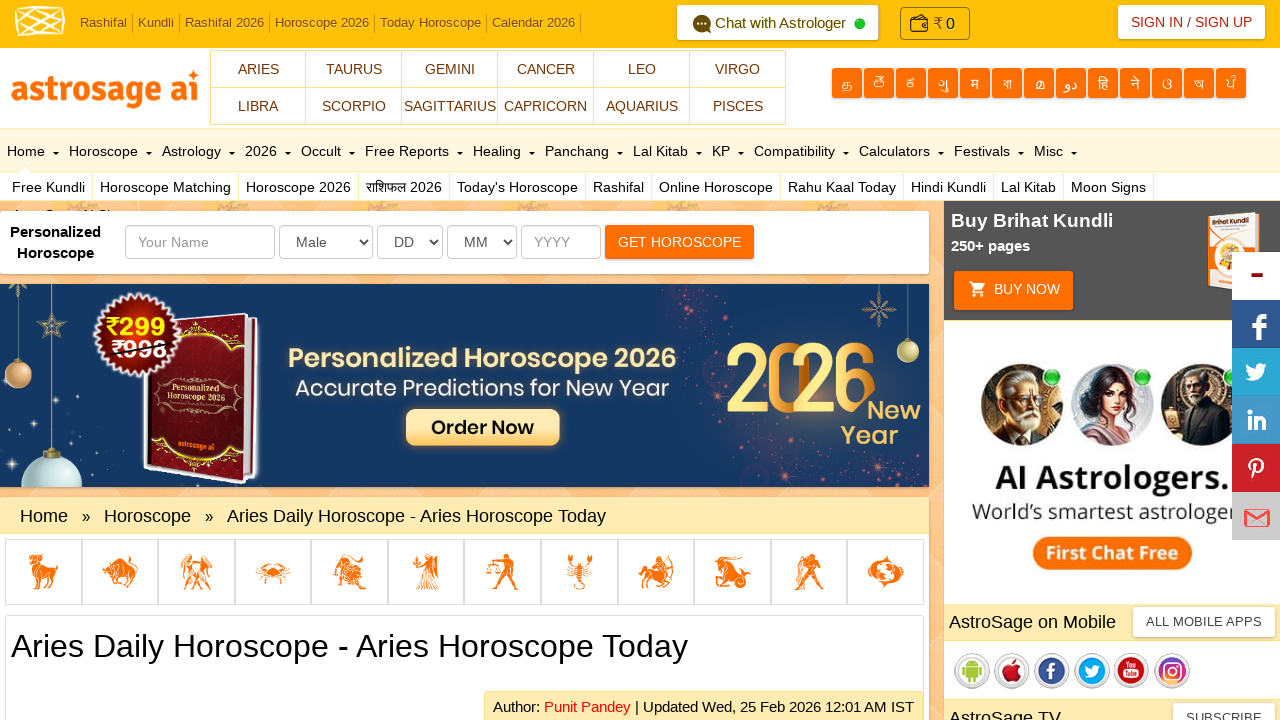

Located prediction element on the page
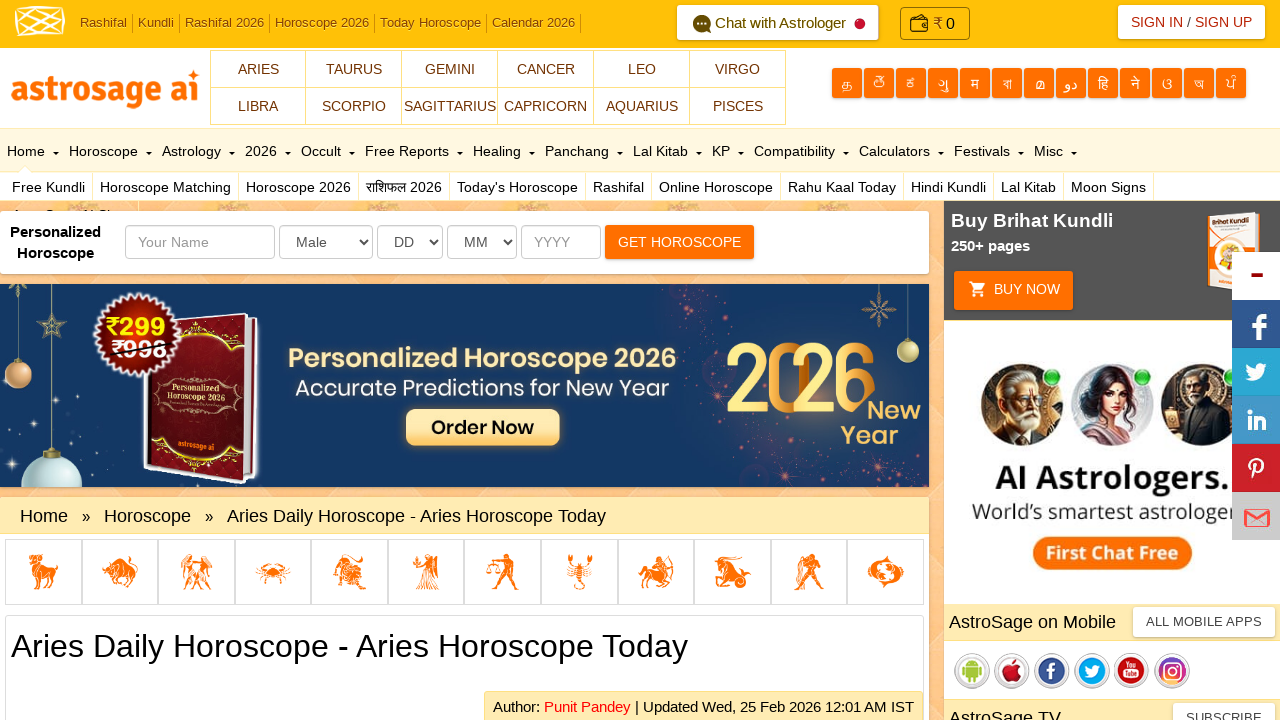

Retrieved horoscope prediction text content
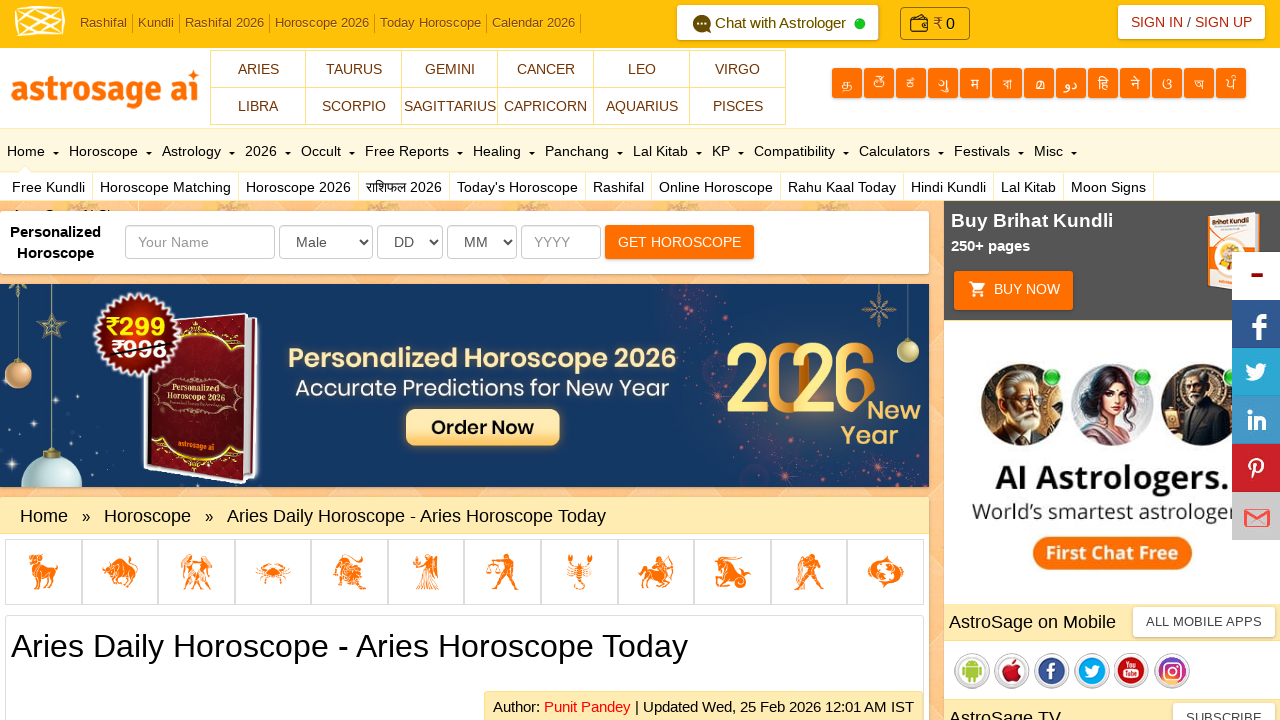

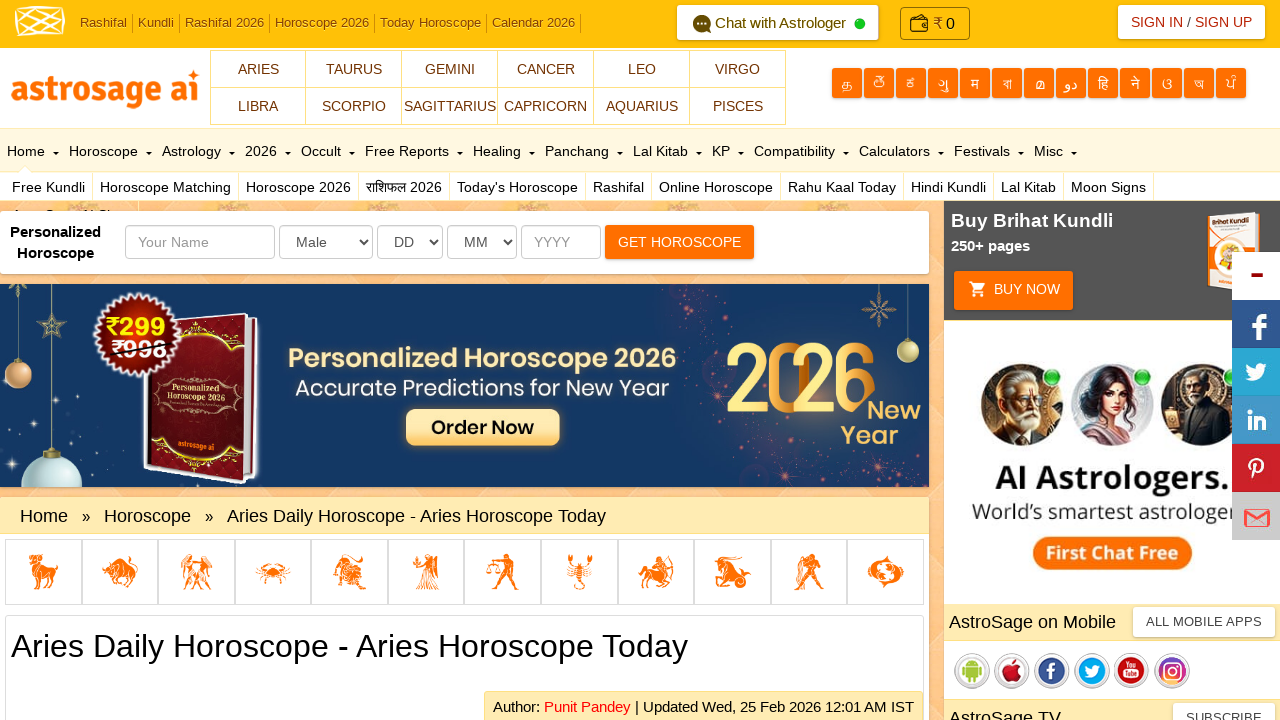